Tests page scrolling functionality using JavaScript executor to scroll to the bottom of the page

Starting URL: http://www.tizag.com/javascriptT/javascriptalert.php

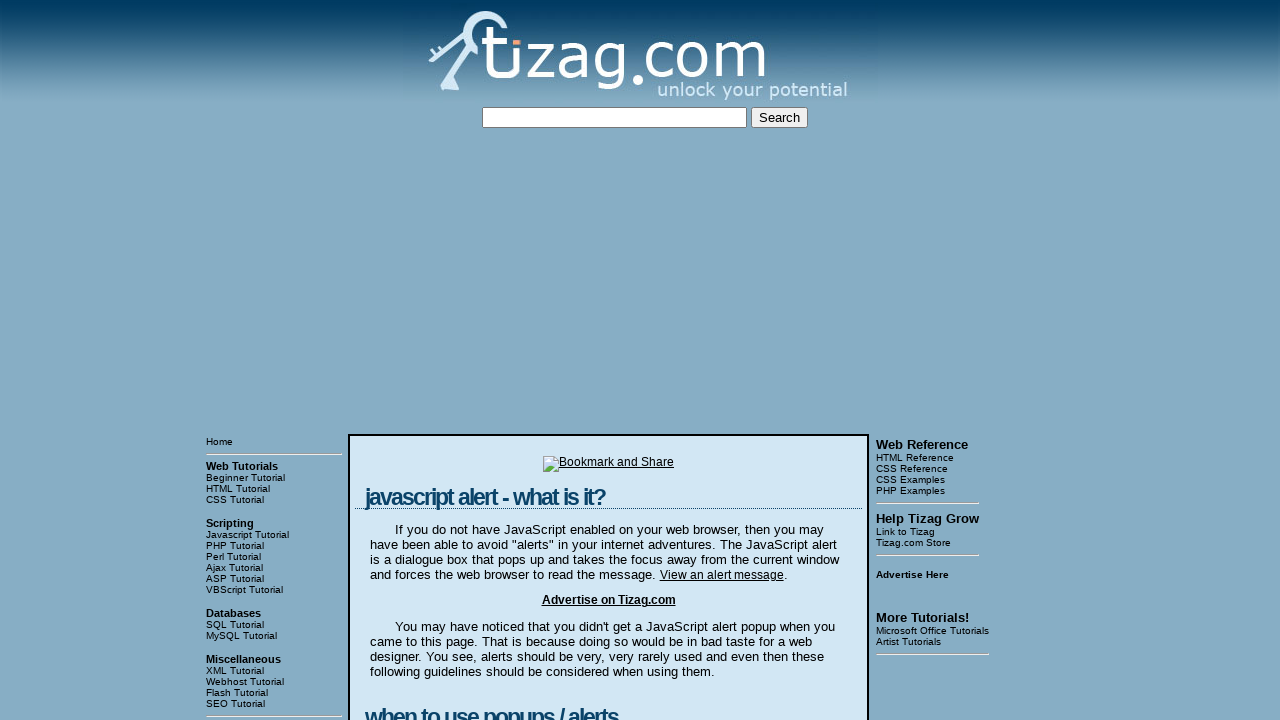

Waited for confirmation alert button to be visible
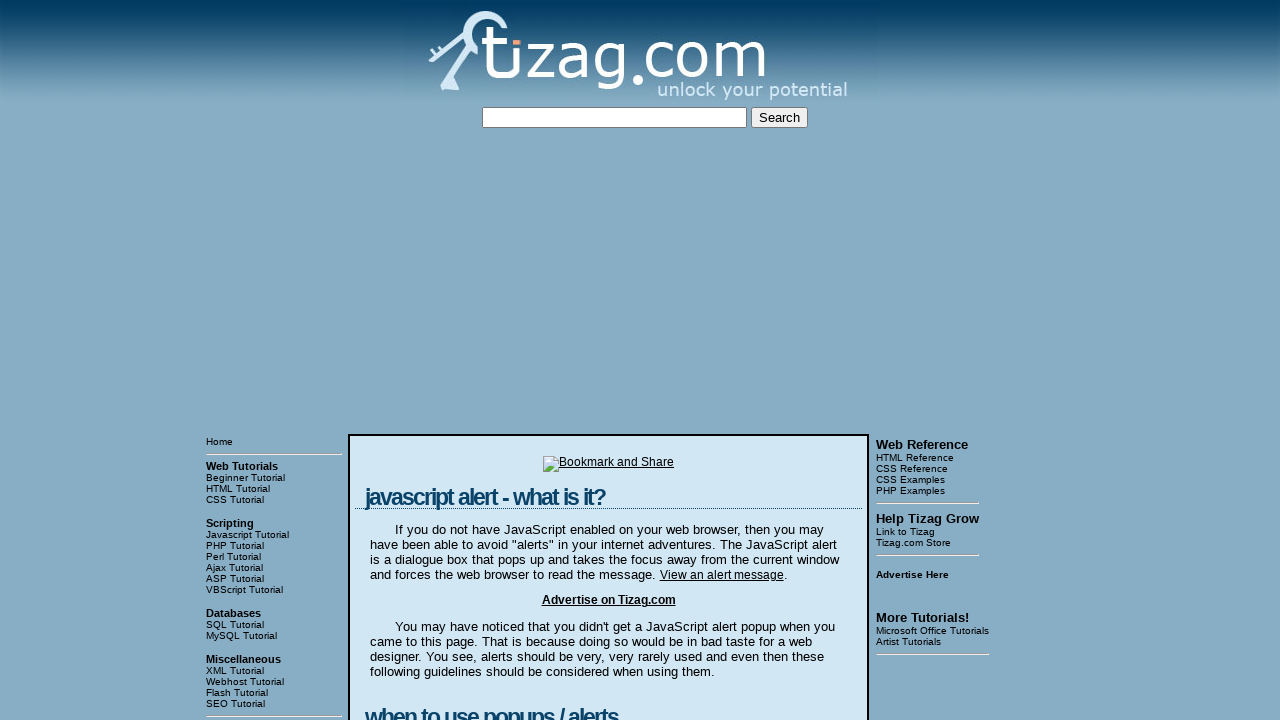

Scrolled to bottom of page using JavaScript executor
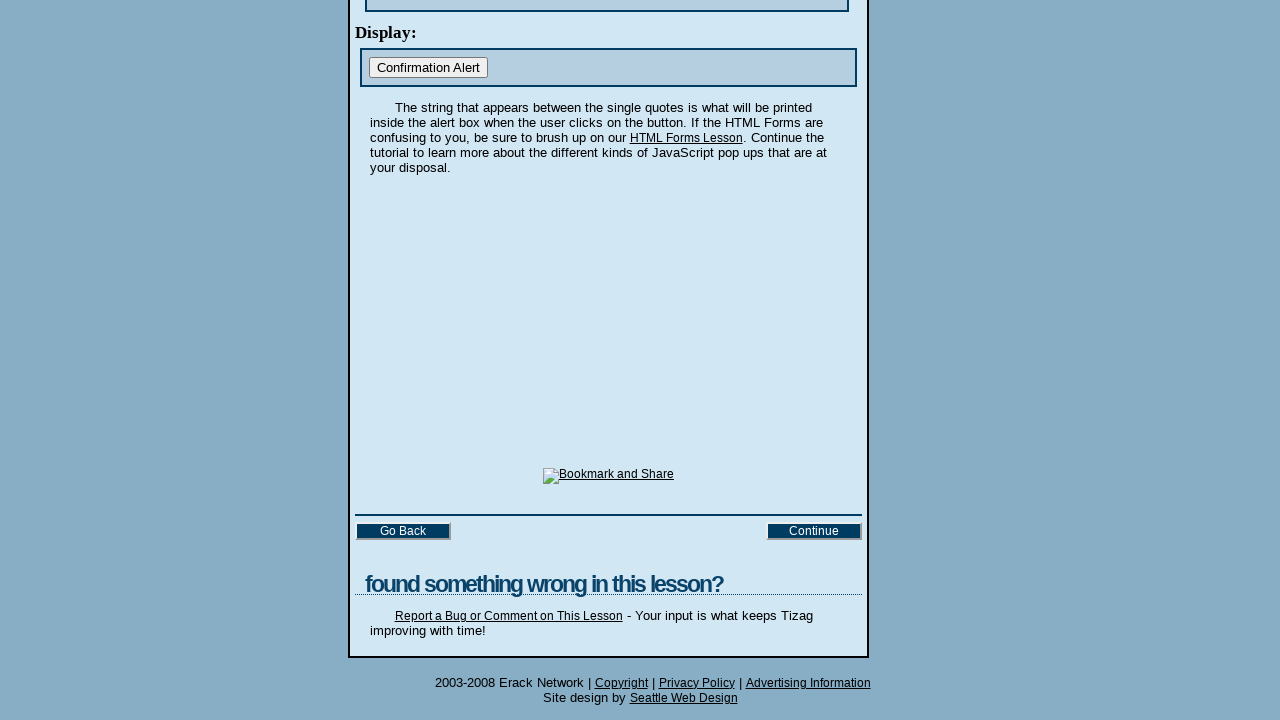

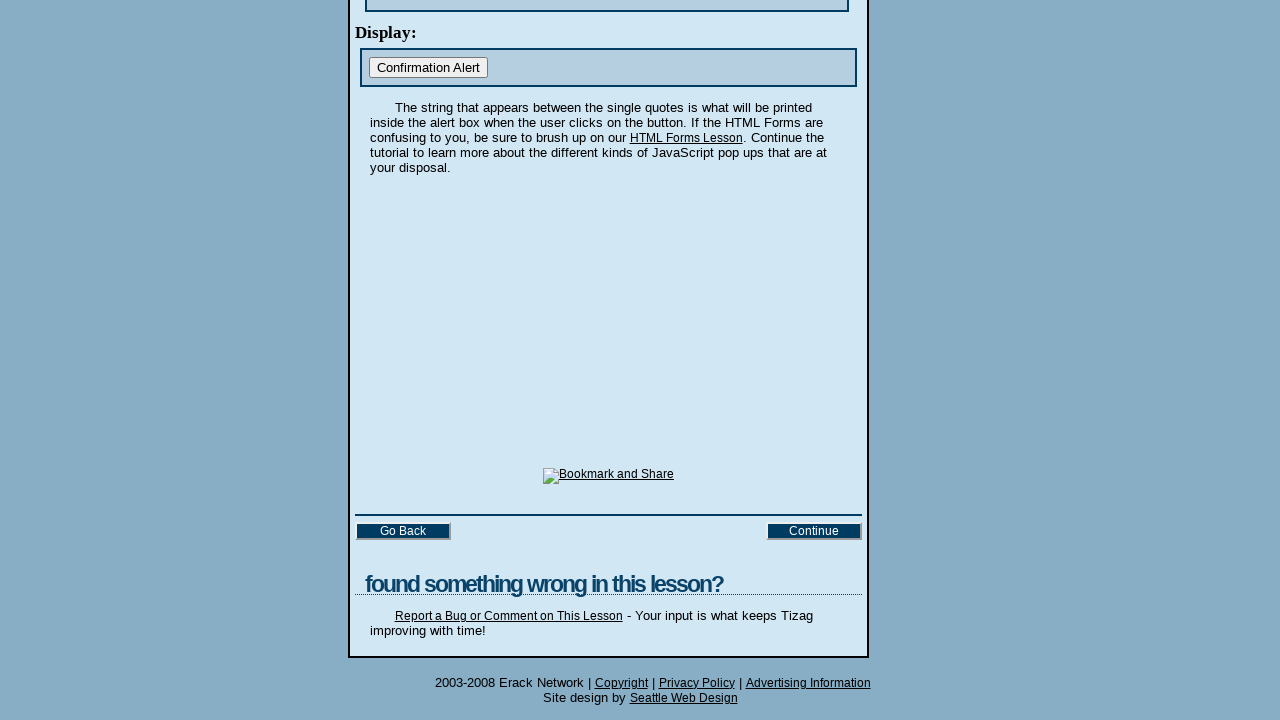